Tests multi-select dropdown functionality on W3Schools by switching to an iframe, selecting multiple car options (Saab and Volvo) from a dropdown, and clicking a run button

Starting URL: https://www.w3schools.com/tags/tryit.asp?filename=tryhtml_select_multiple

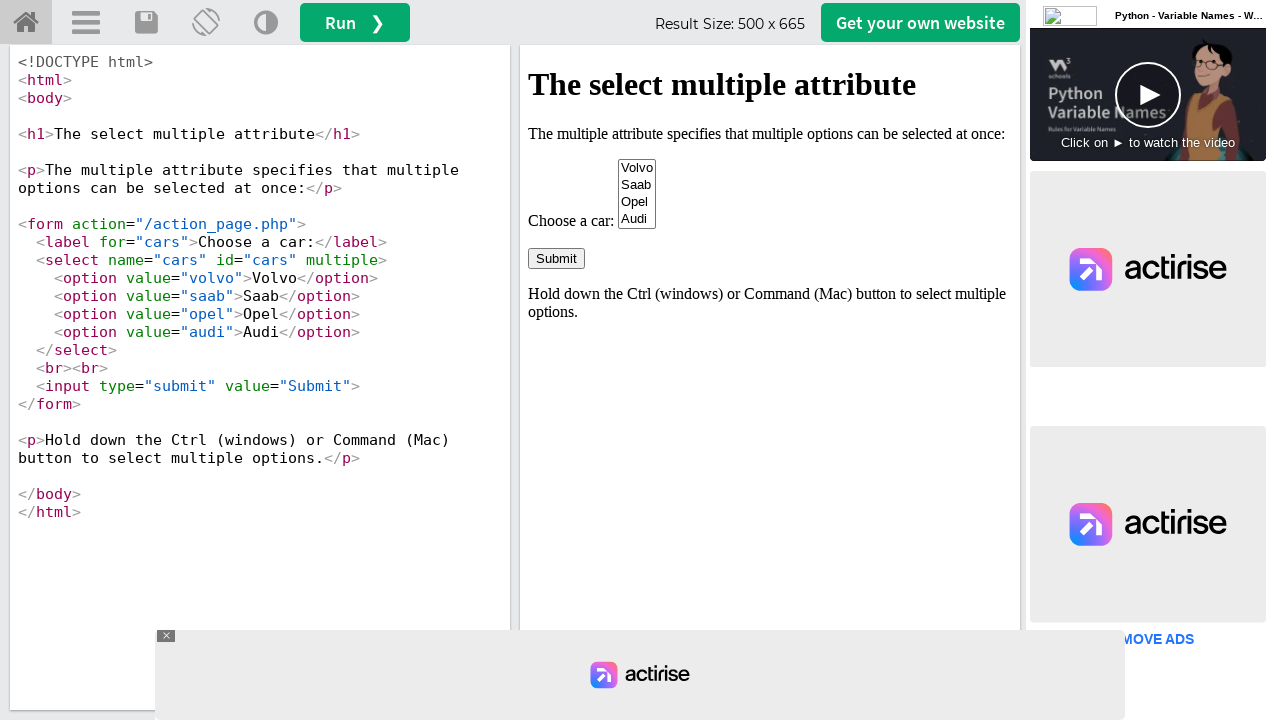

Waited for iframe#iframeResult to load
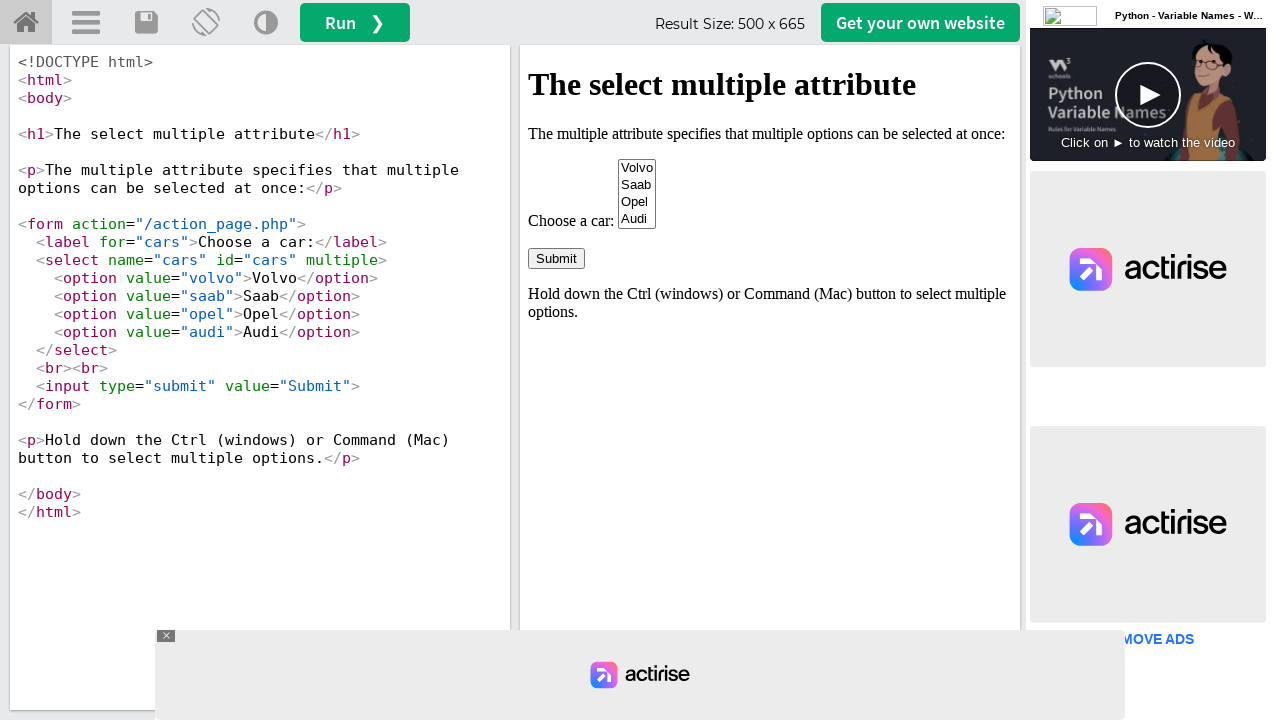

Located iframe#iframeResult frame
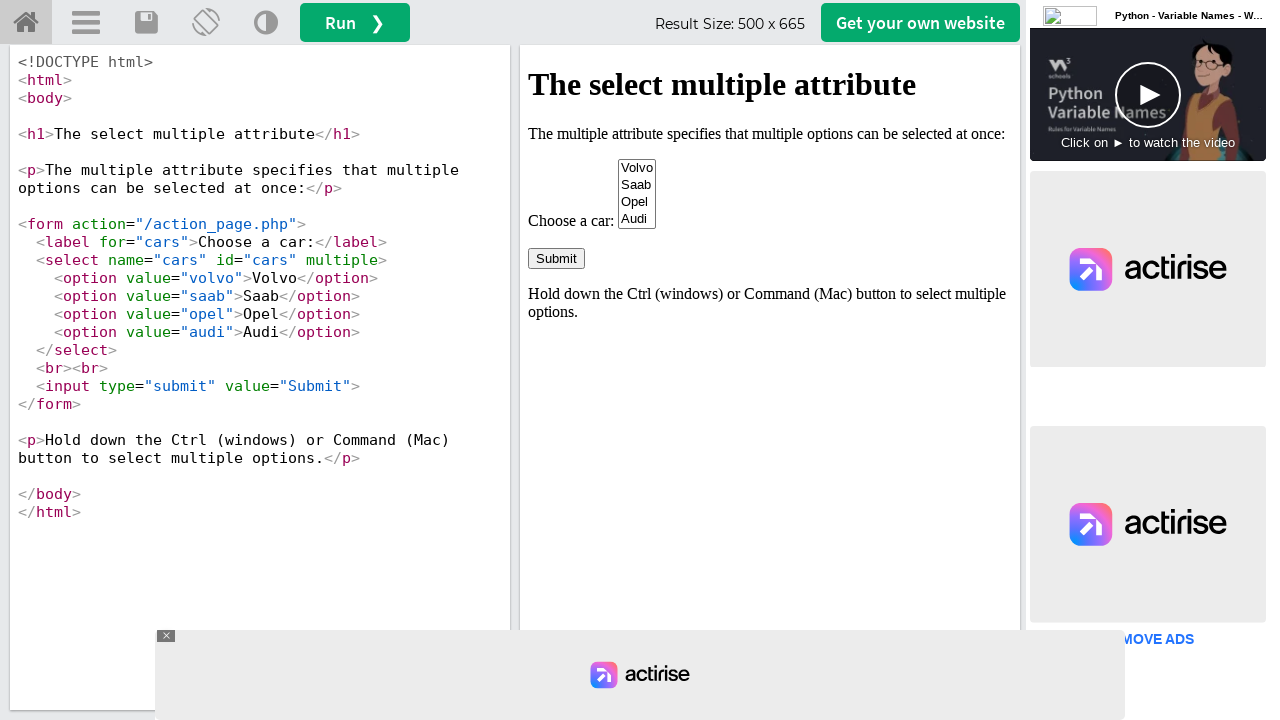

Selected 'Saab' from multi-select dropdown on #iframeResult >> internal:control=enter-frame >> #cars
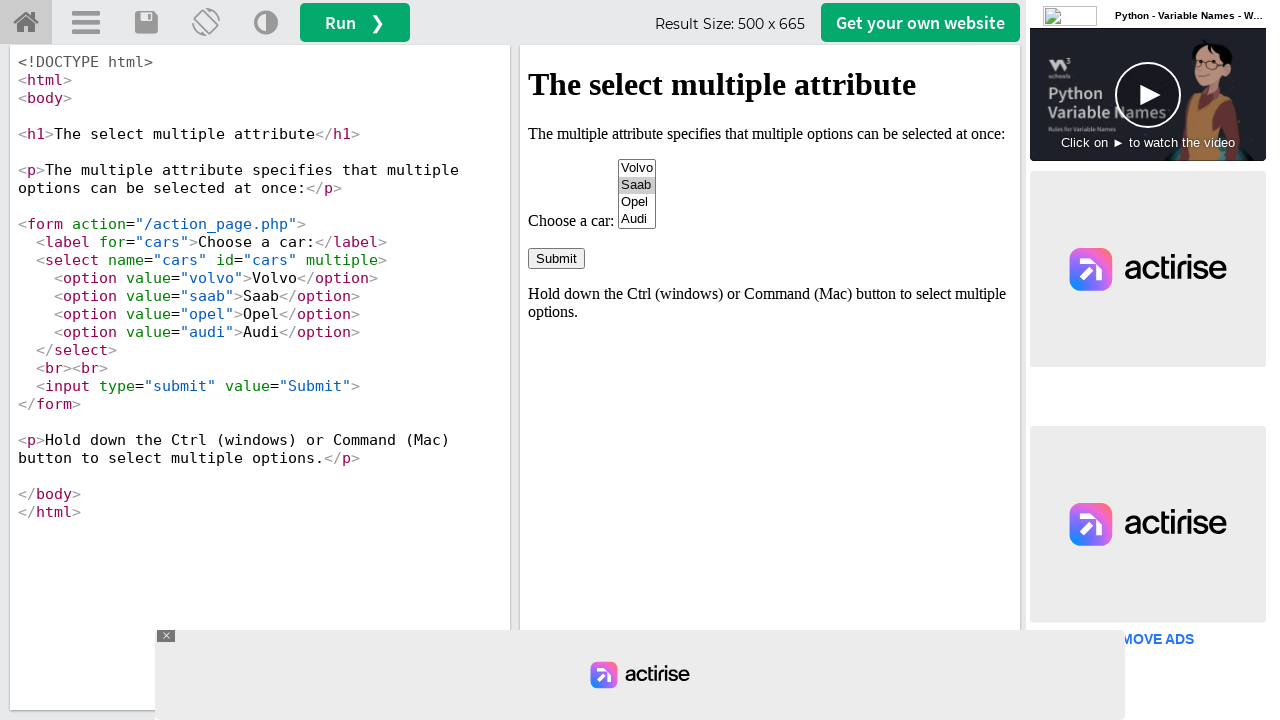

Selected 'Saab' and 'Volvo' from multi-select dropdown on #iframeResult >> internal:control=enter-frame >> #cars
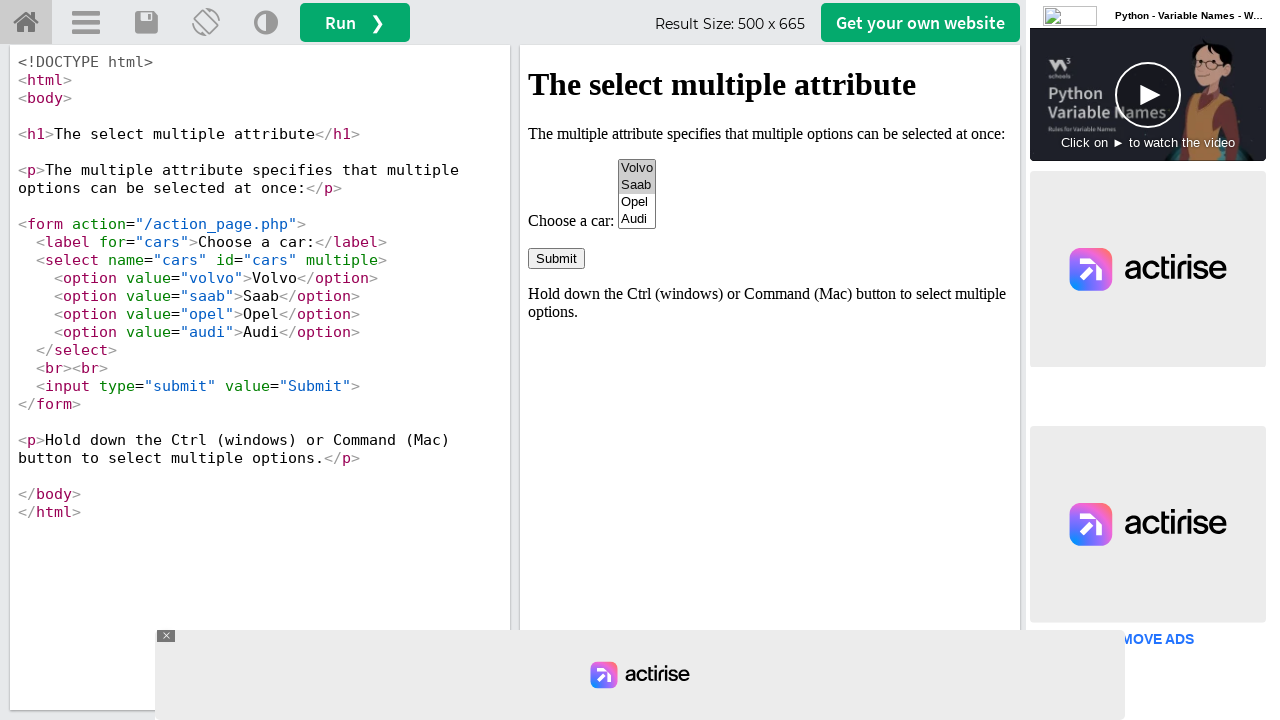

Clicked the run button at (355, 22) on #runbtn
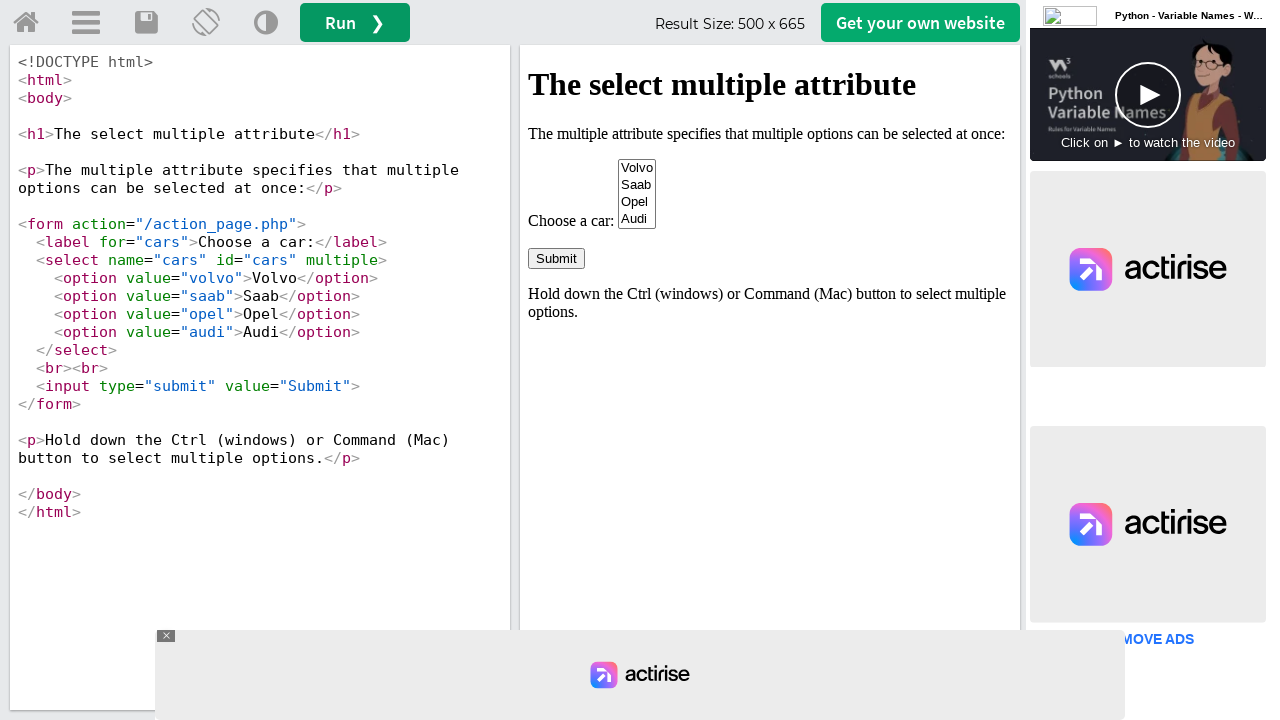

Waited 2 seconds for action to complete
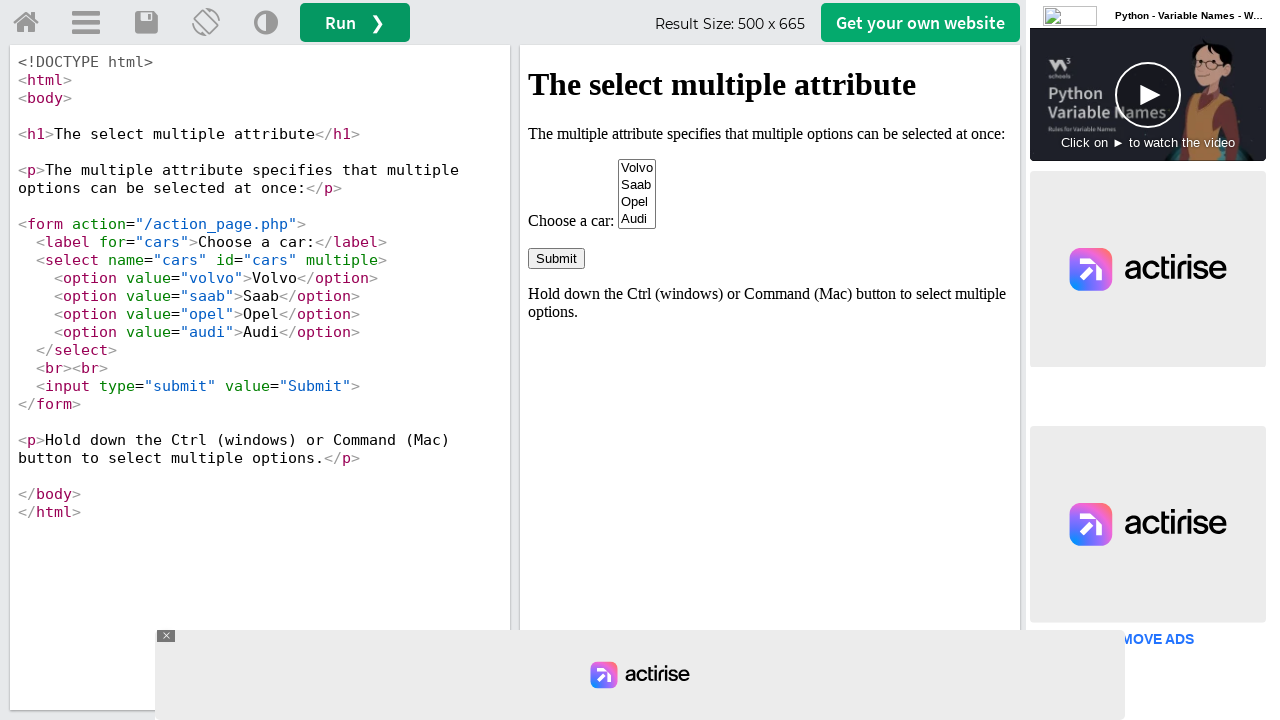

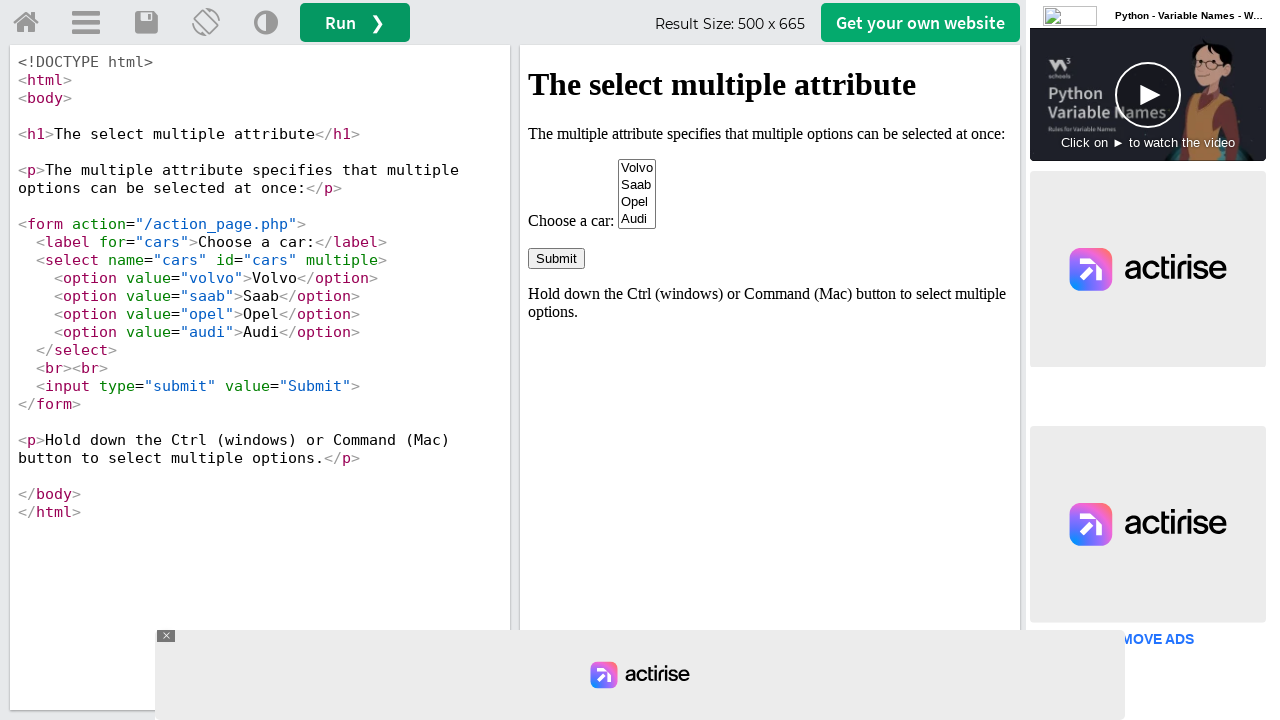